Tests JavaScript alert/confirm dialog handling by clicking a button that triggers an alert, accepting the dialog, reading a value from the page, calculating a mathematical result, and entering it into an input field.

Starting URL: http://suninjuly.github.io/alert_accept.html

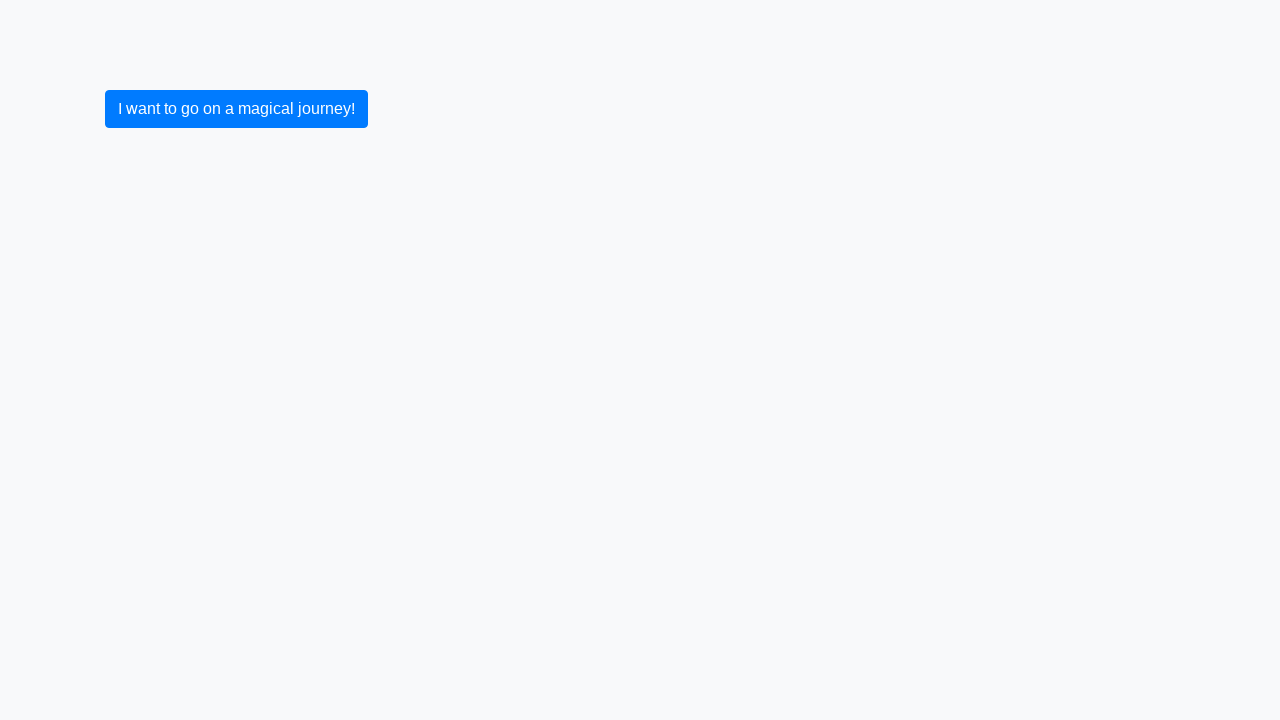

Set up dialog handler to automatically accept alerts
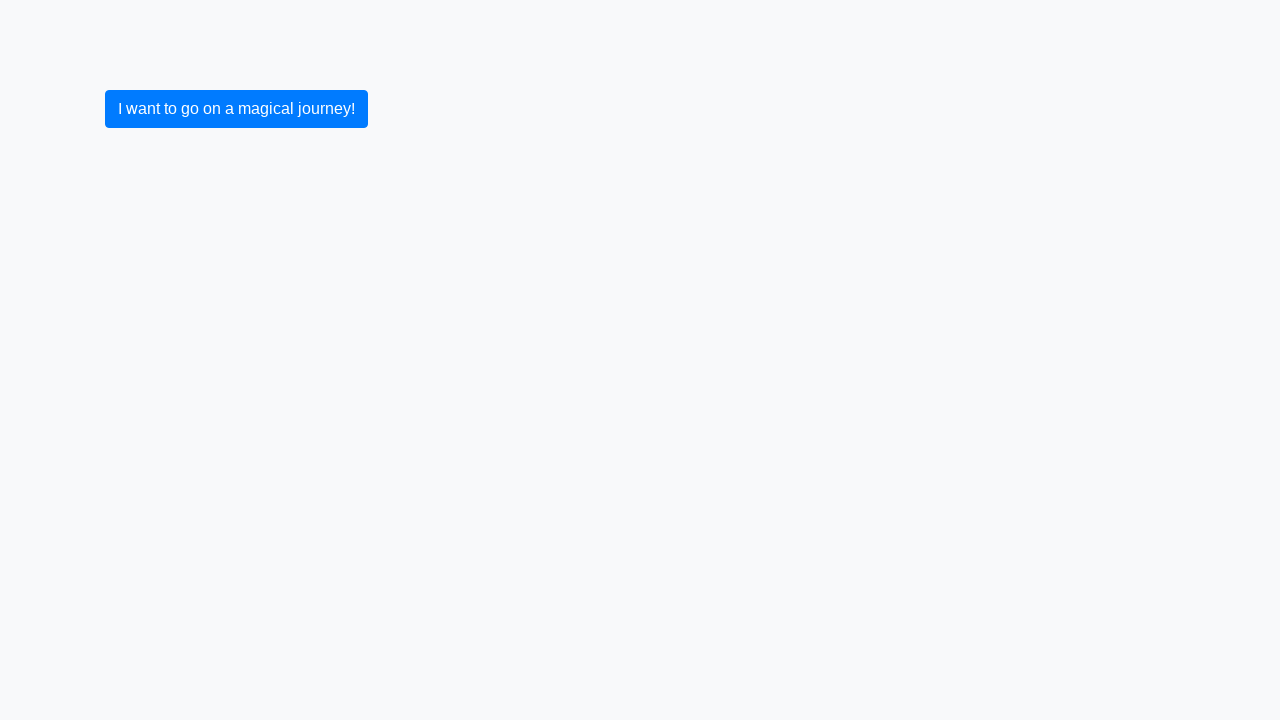

Clicked button to trigger JavaScript alert at (236, 109) on button
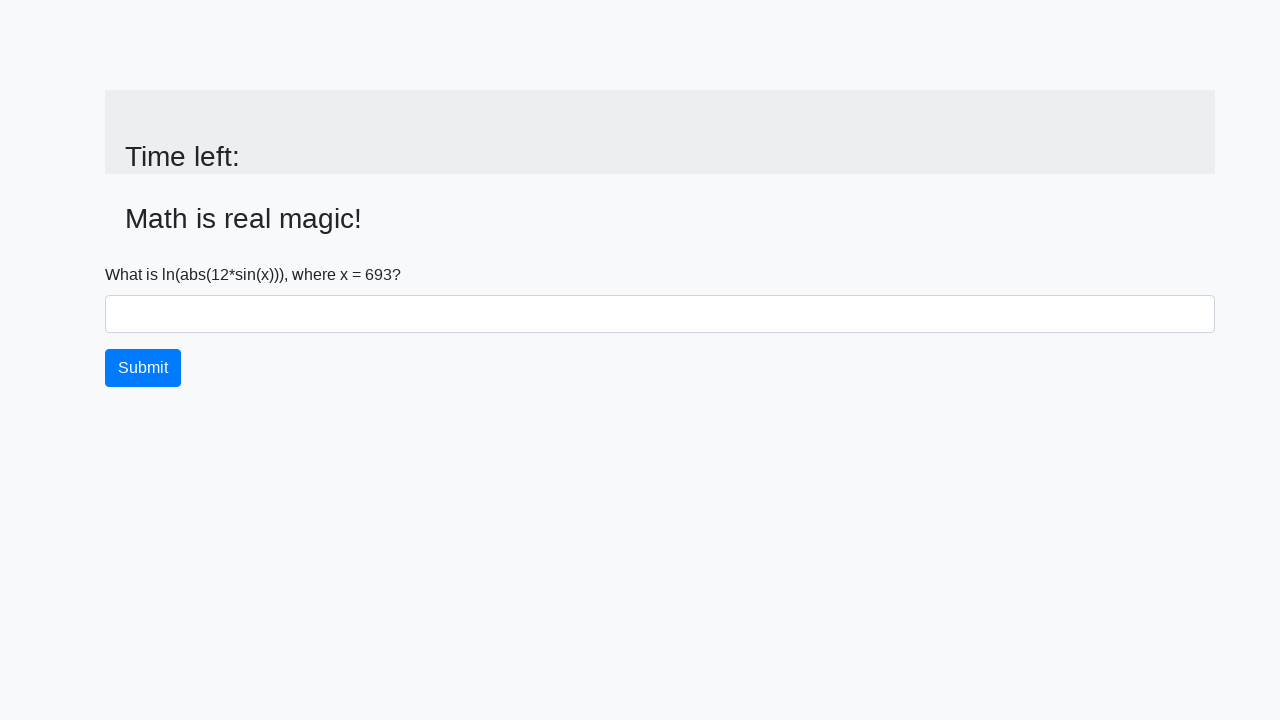

Alert accepted and page updated with input value element
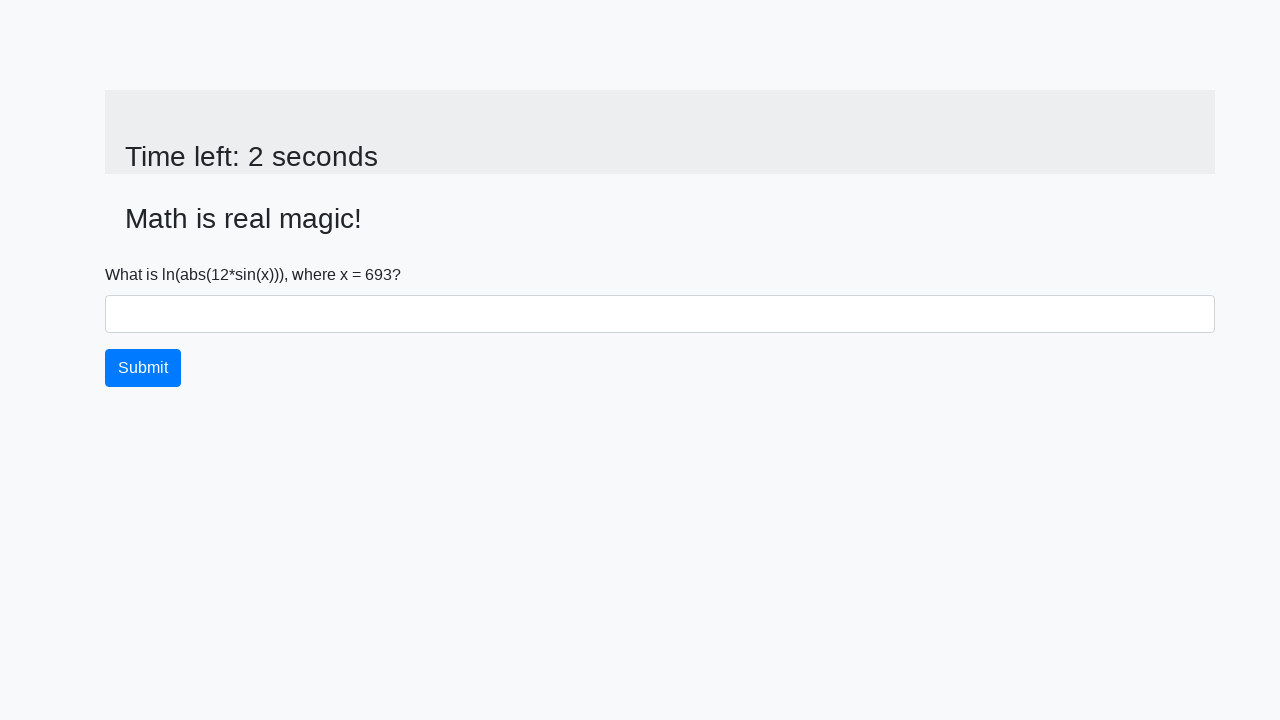

Retrieved x value from page: 693
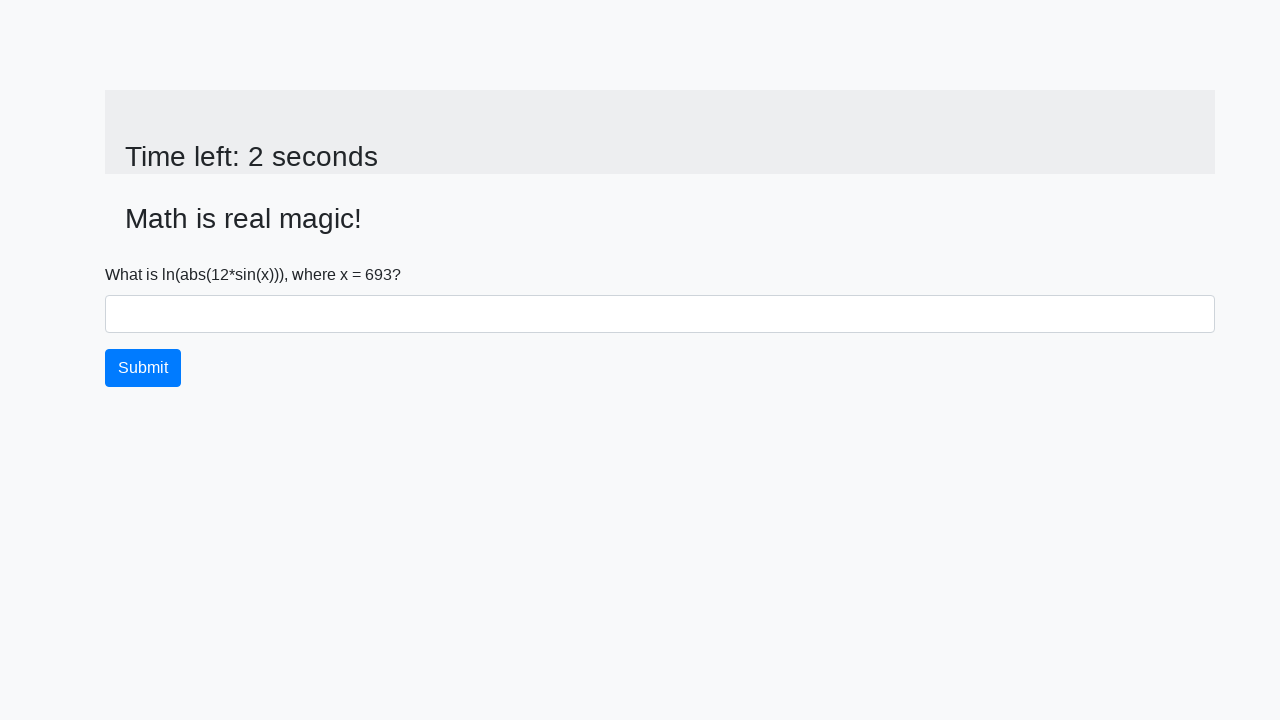

Calculated mathematical result: 2.445522060133889
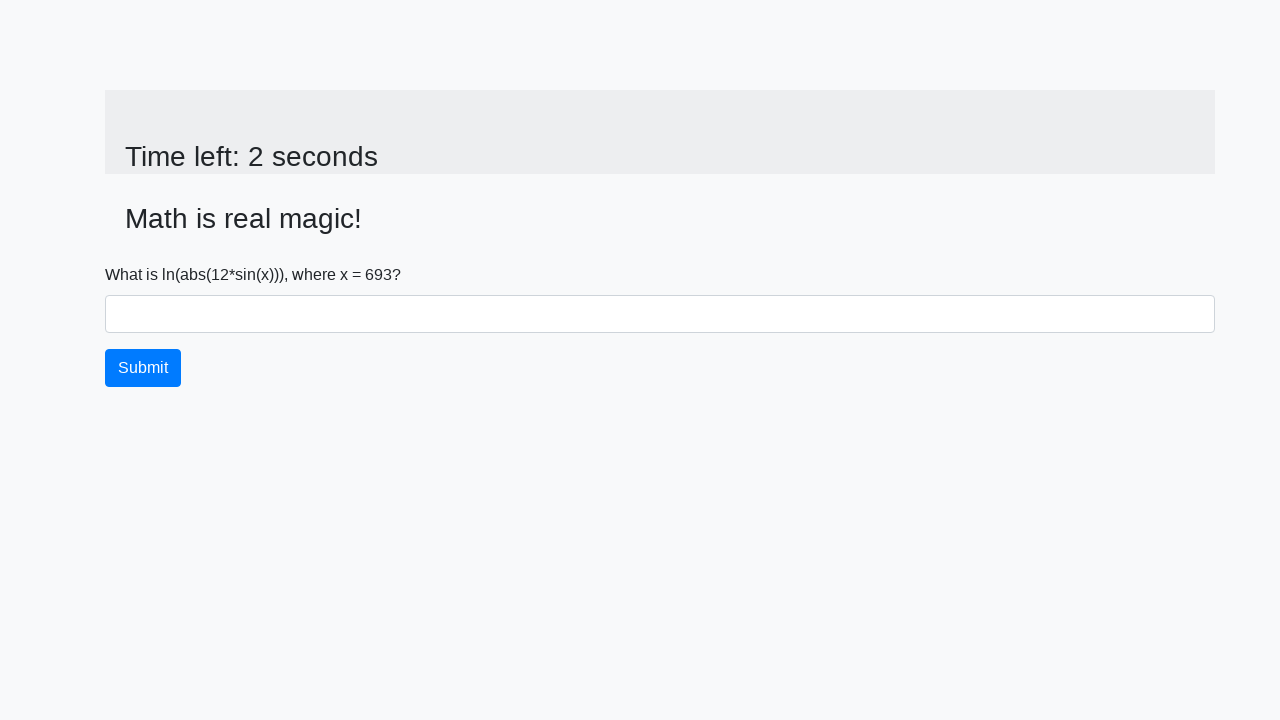

Entered calculated answer '2.445522060133889' into answer field on #answer
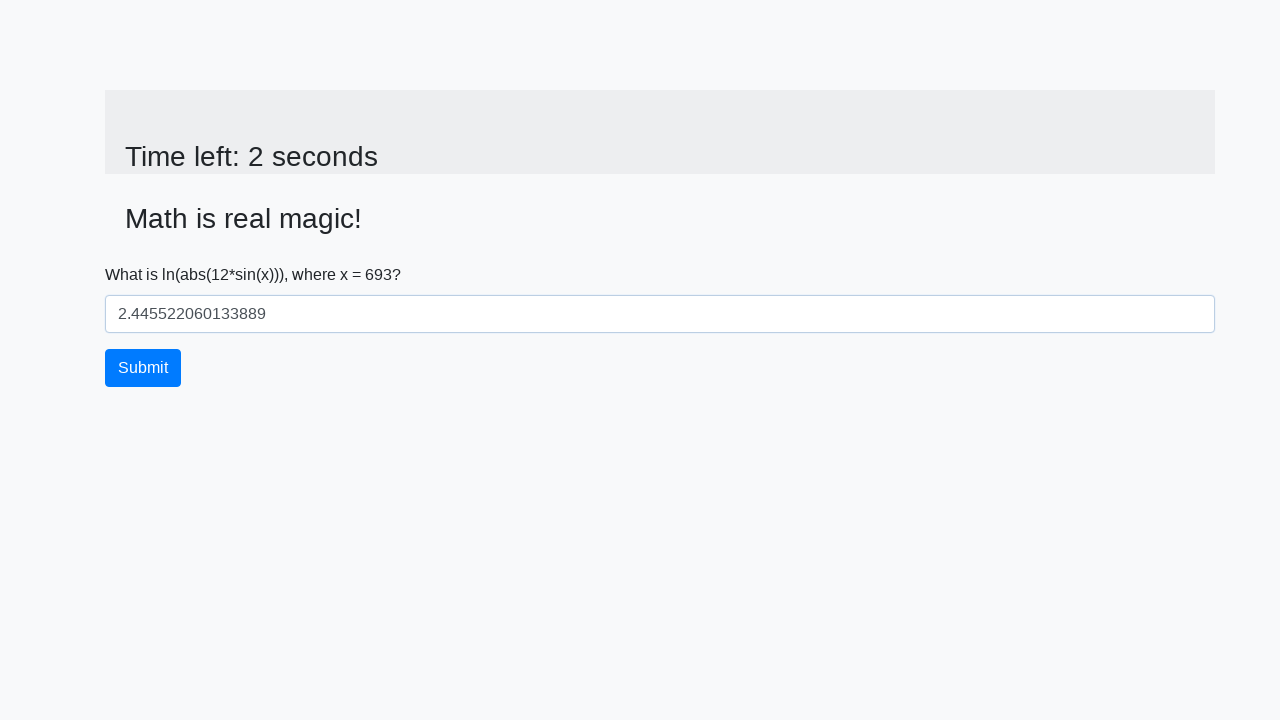

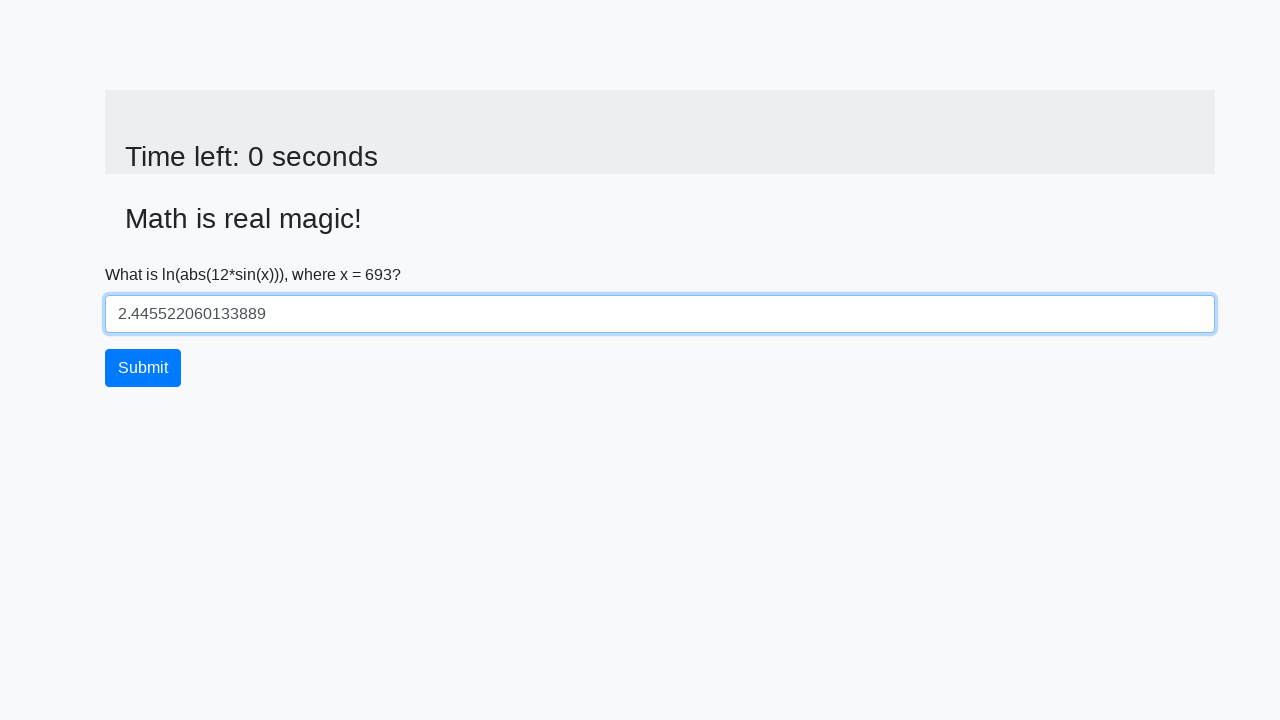